Tests navigation to the Rent-A-Cat page and verifies that rent and return buttons are present

Starting URL: https://cs1632.appspot.com/rent-a-cat/

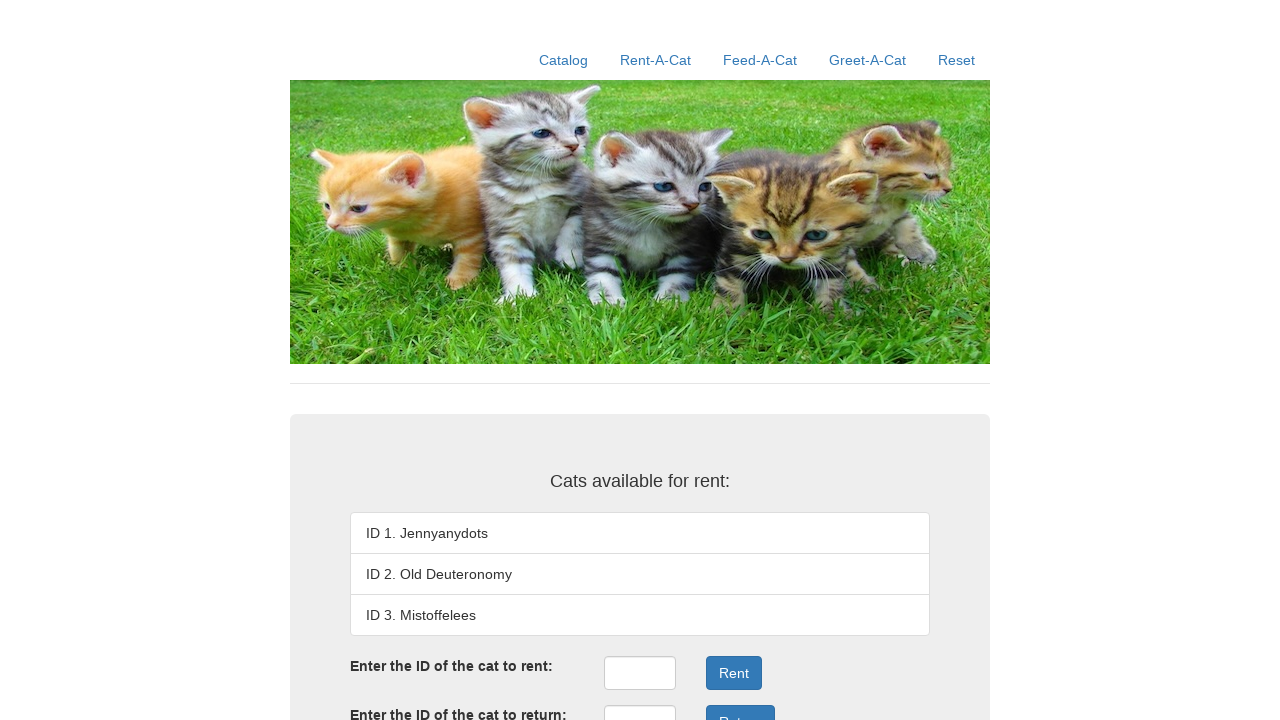

Clicked on Rent-A-Cat link to navigate to rental page at (656, 60) on text=Rent-A-Cat
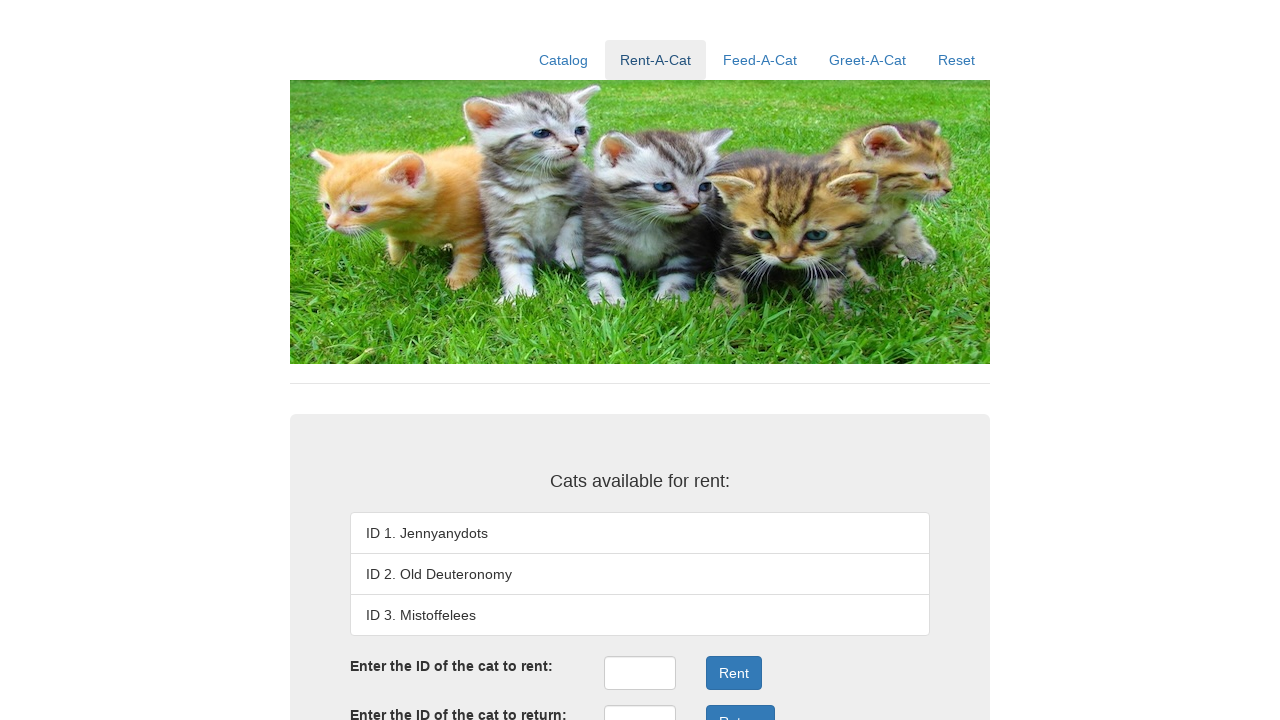

Verified rent button is present on the page
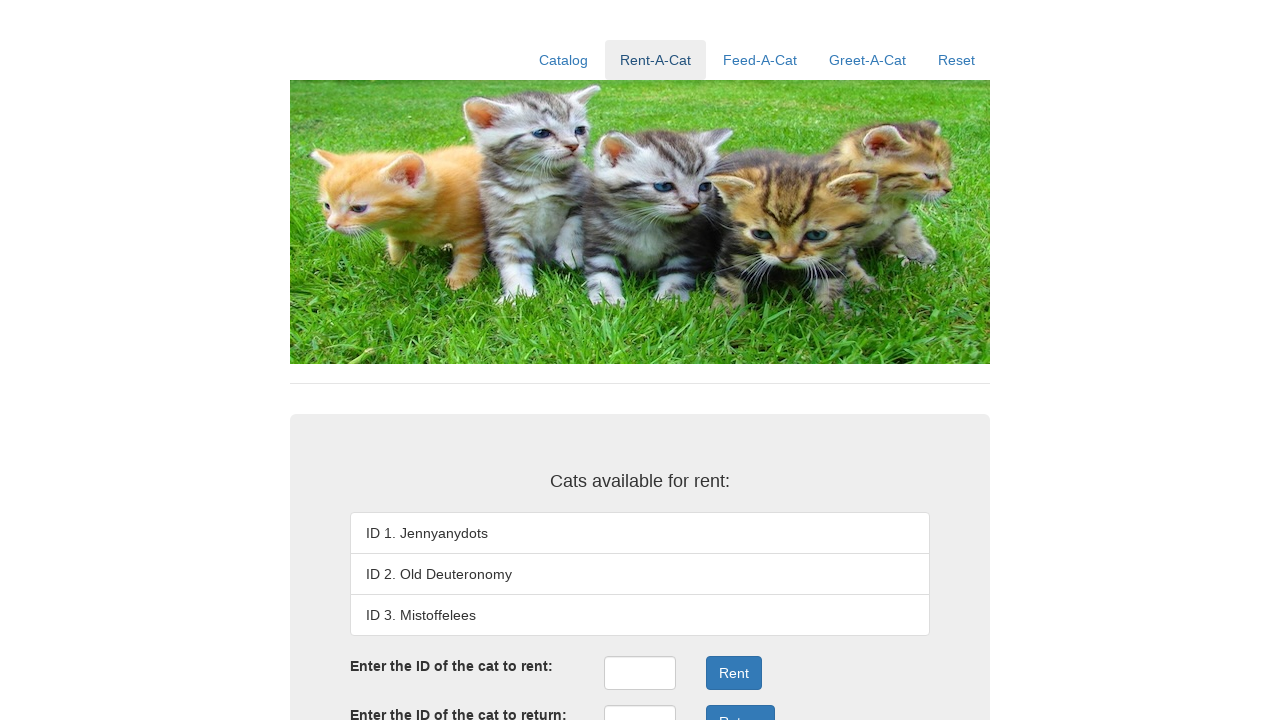

Verified return button is present on the page
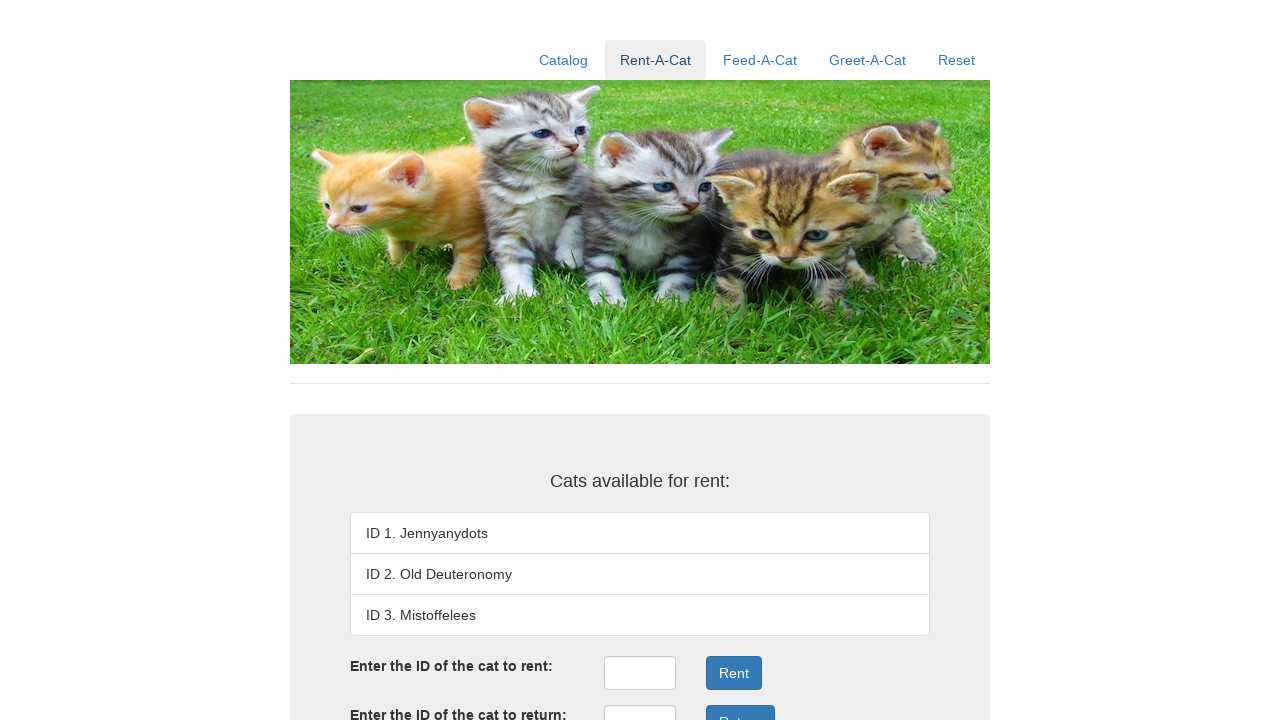

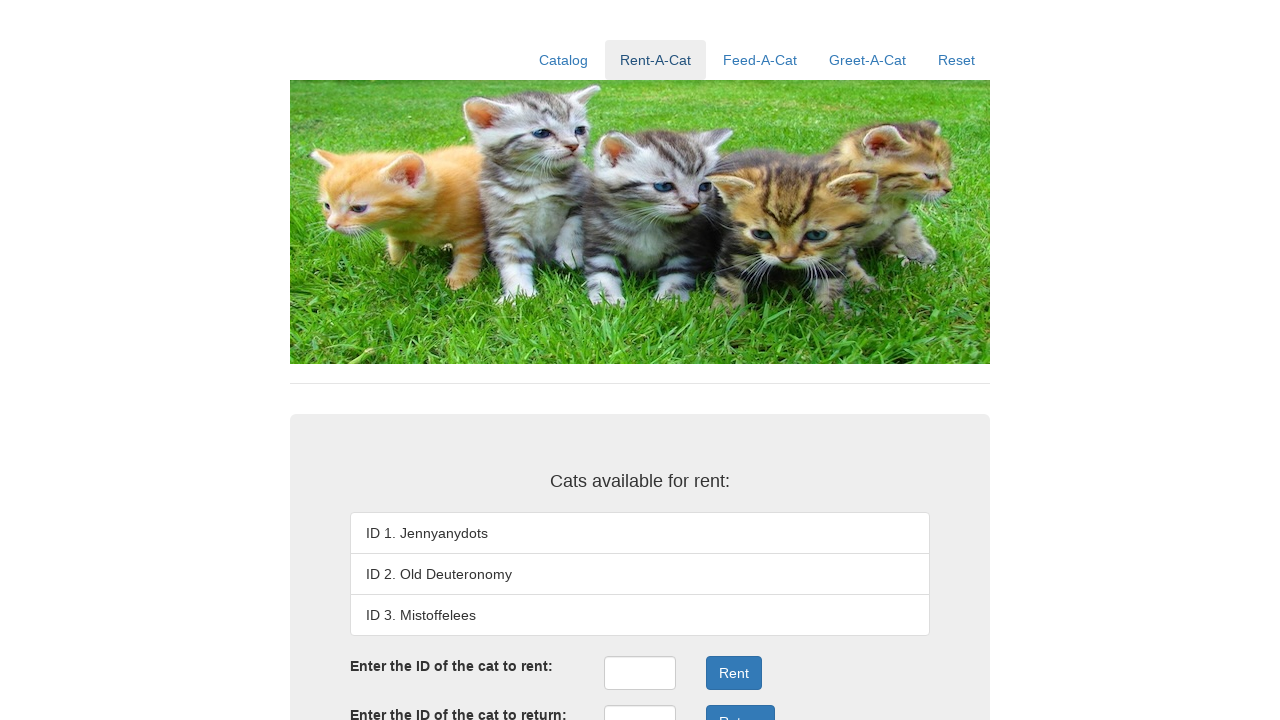